Tests clicking on various DOM elements including a button and labels

Starting URL: https://example.cypress.io/commands/actions

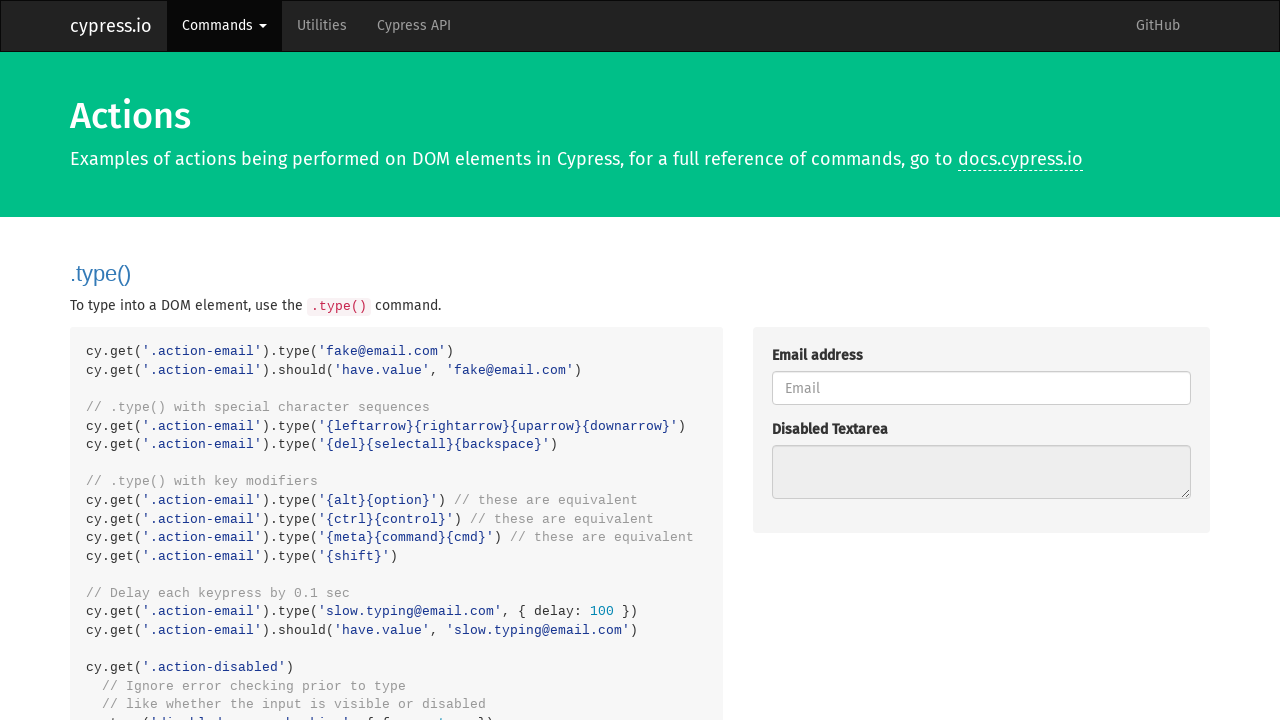

Clicked the action button at (884, 361) on .action-btn
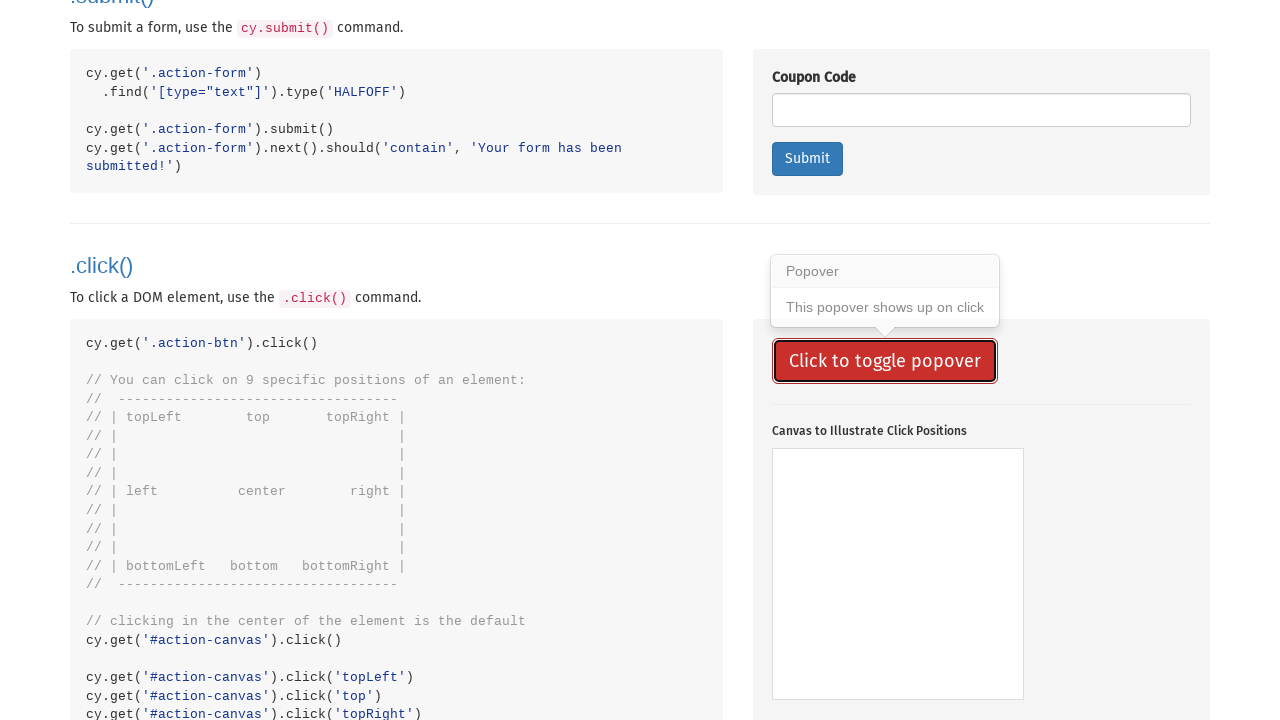

Clicked label at index 0 at (798, 359) on .action-labels > .label >> nth=0
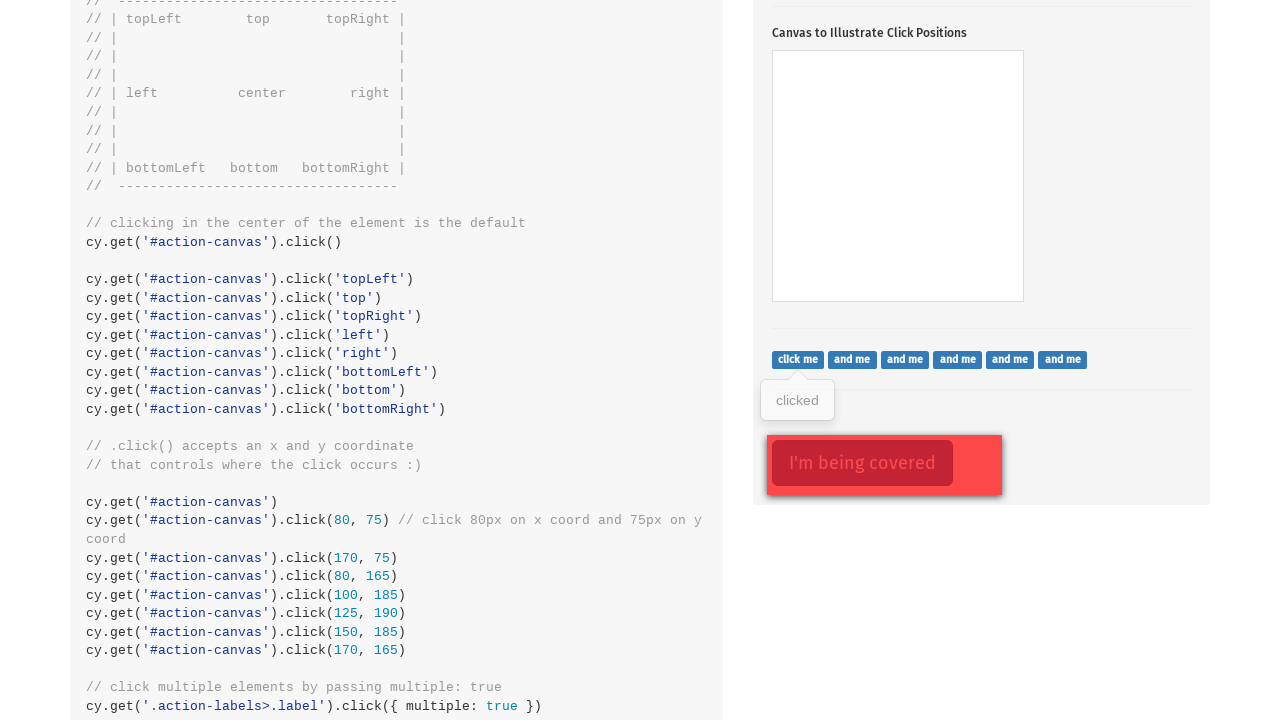

Clicked label at index 1 at (852, 359) on .action-labels > .label >> nth=1
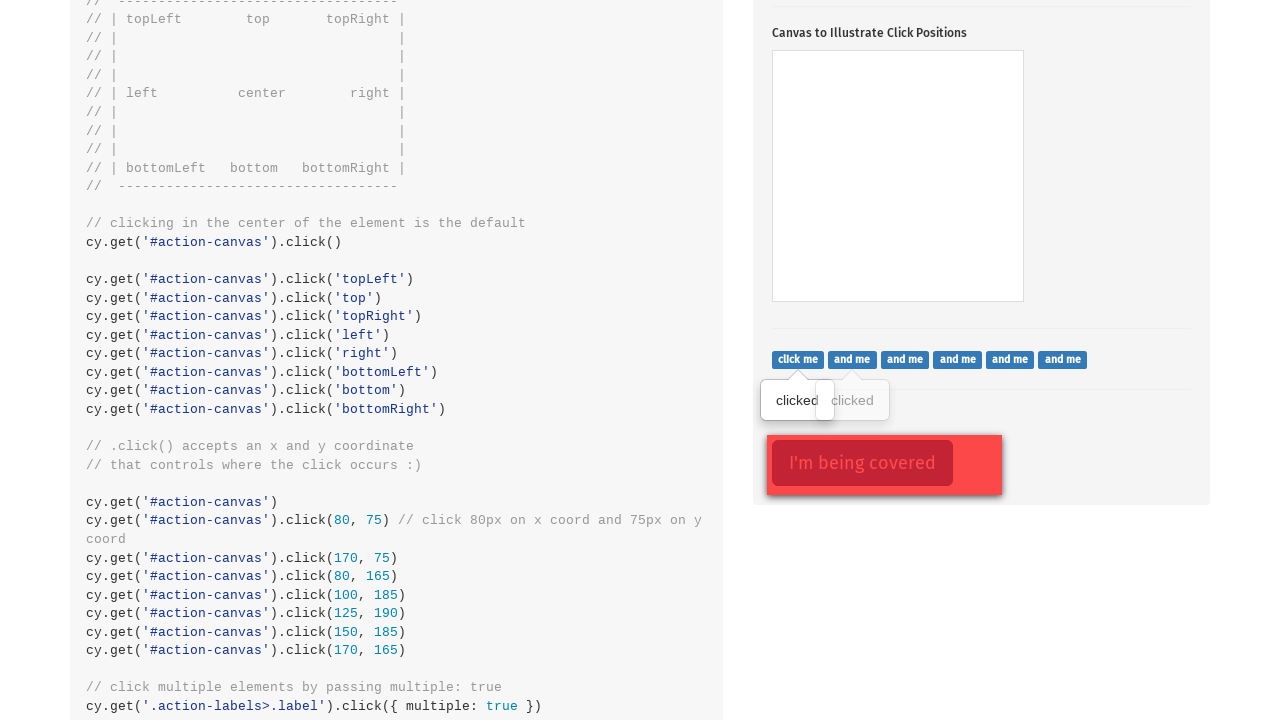

Clicked label at index 2 at (905, 359) on .action-labels > .label >> nth=2
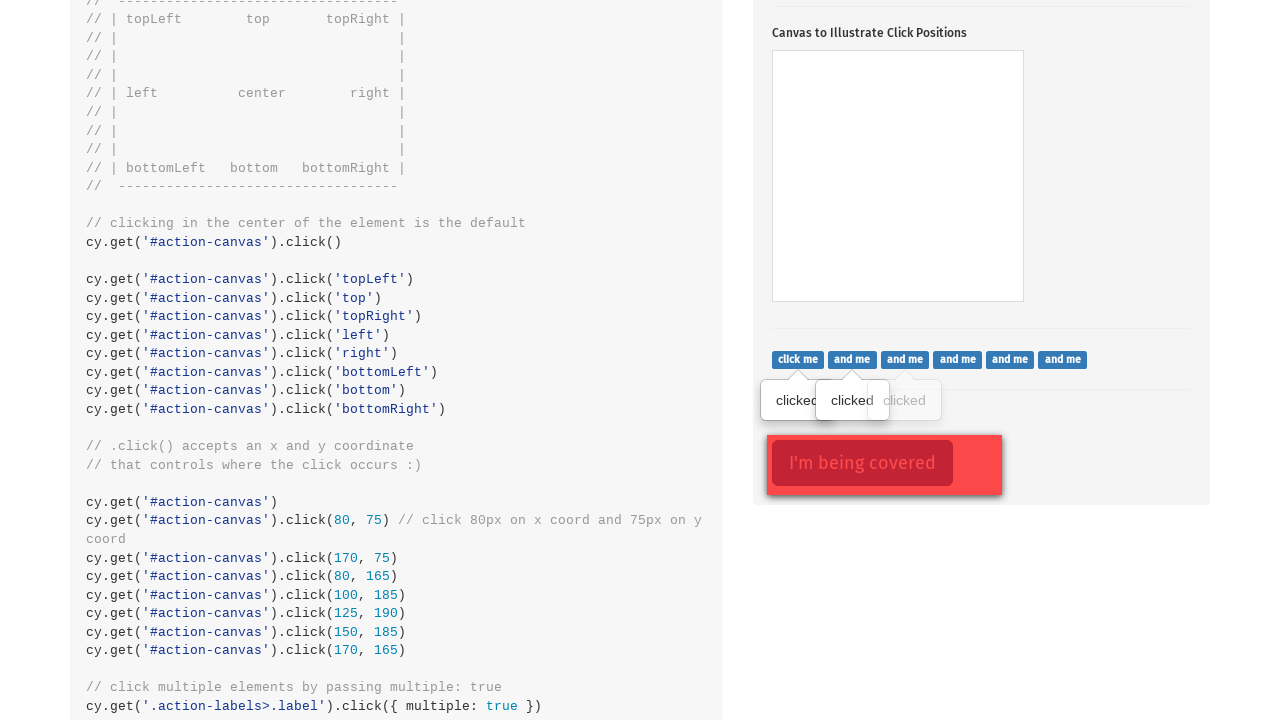

Clicked label at index 3 at (958, 359) on .action-labels > .label >> nth=3
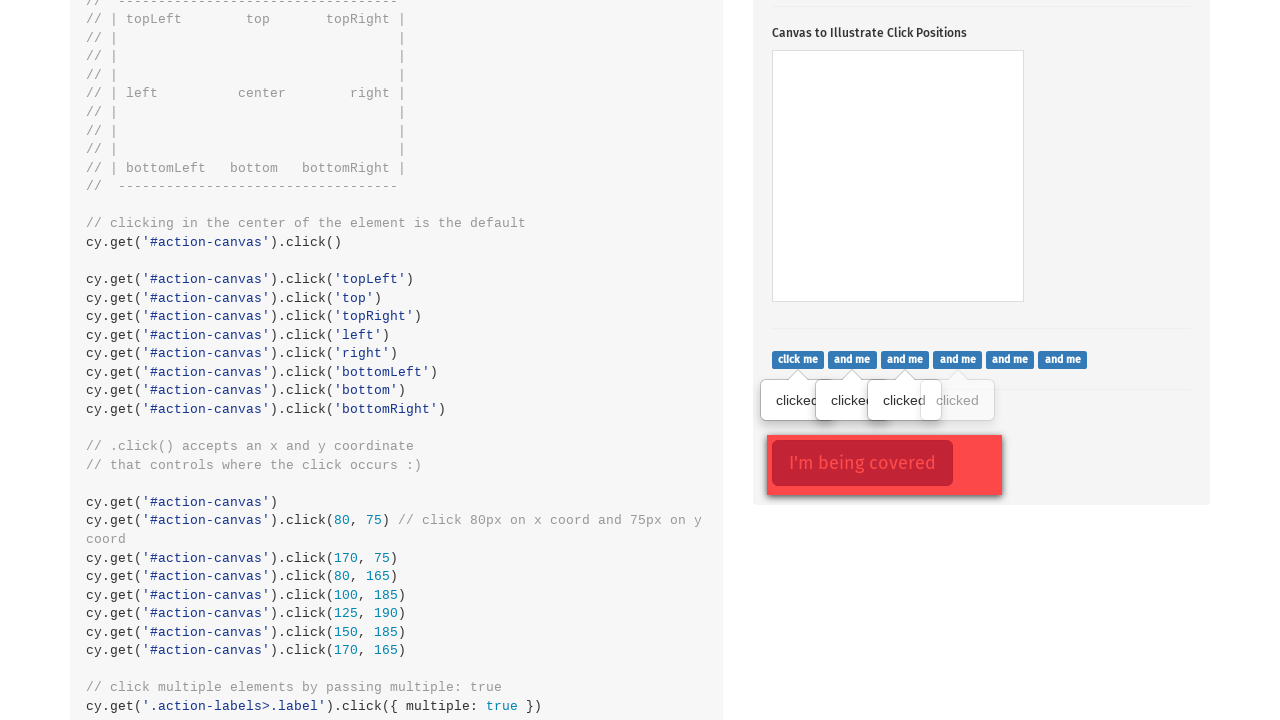

Clicked label at index 4 at (1010, 359) on .action-labels > .label >> nth=4
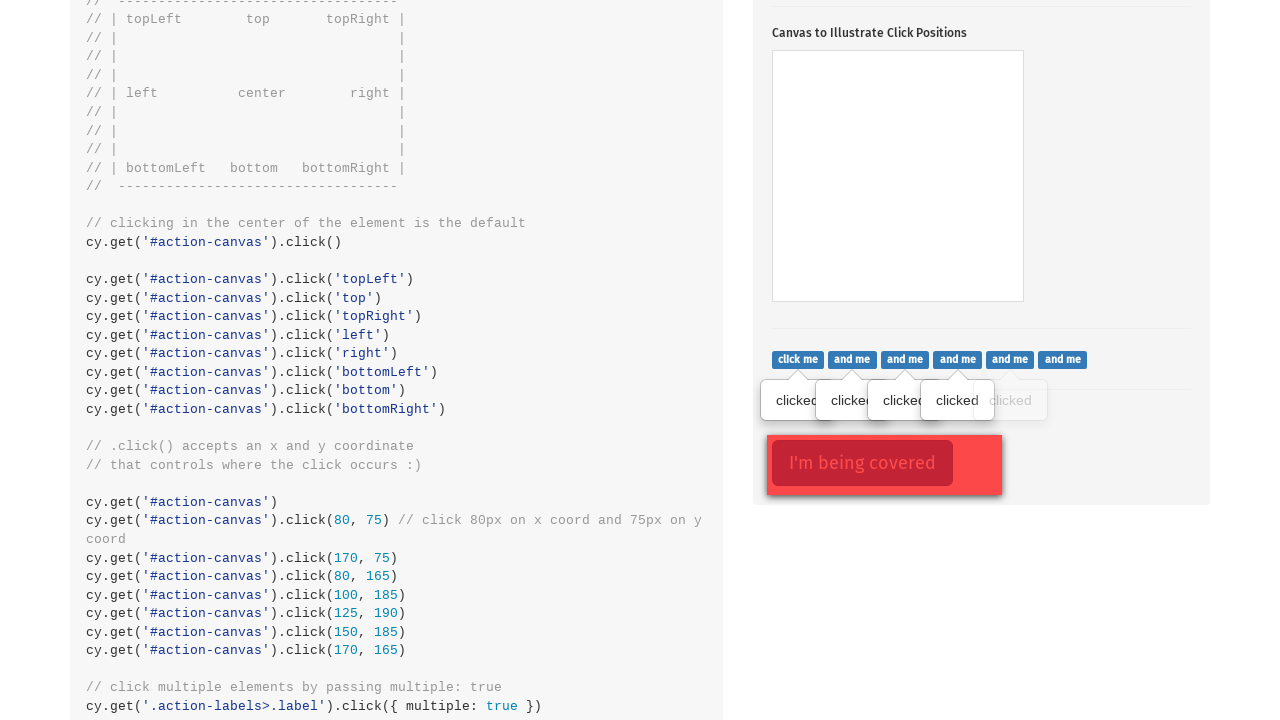

Clicked label at index 5 at (1063, 359) on .action-labels > .label >> nth=5
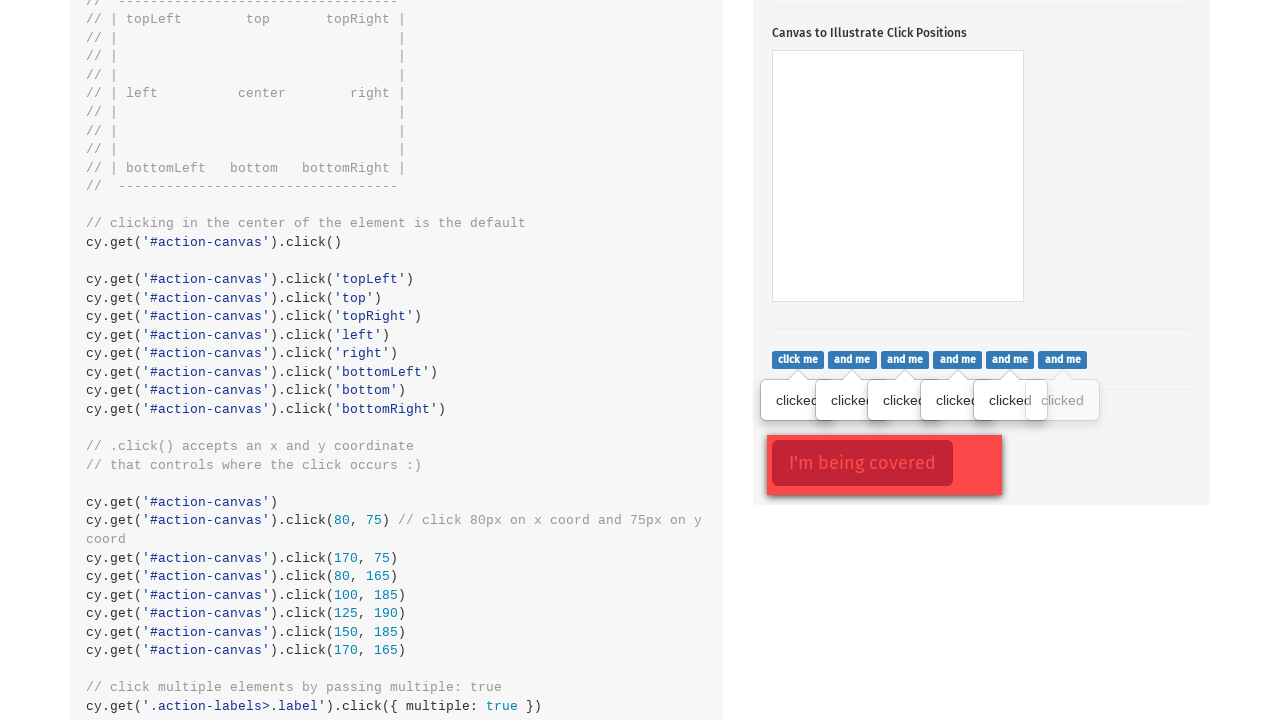

Clicked opacity button with force at (862, 463) on .action-opacity > .btn
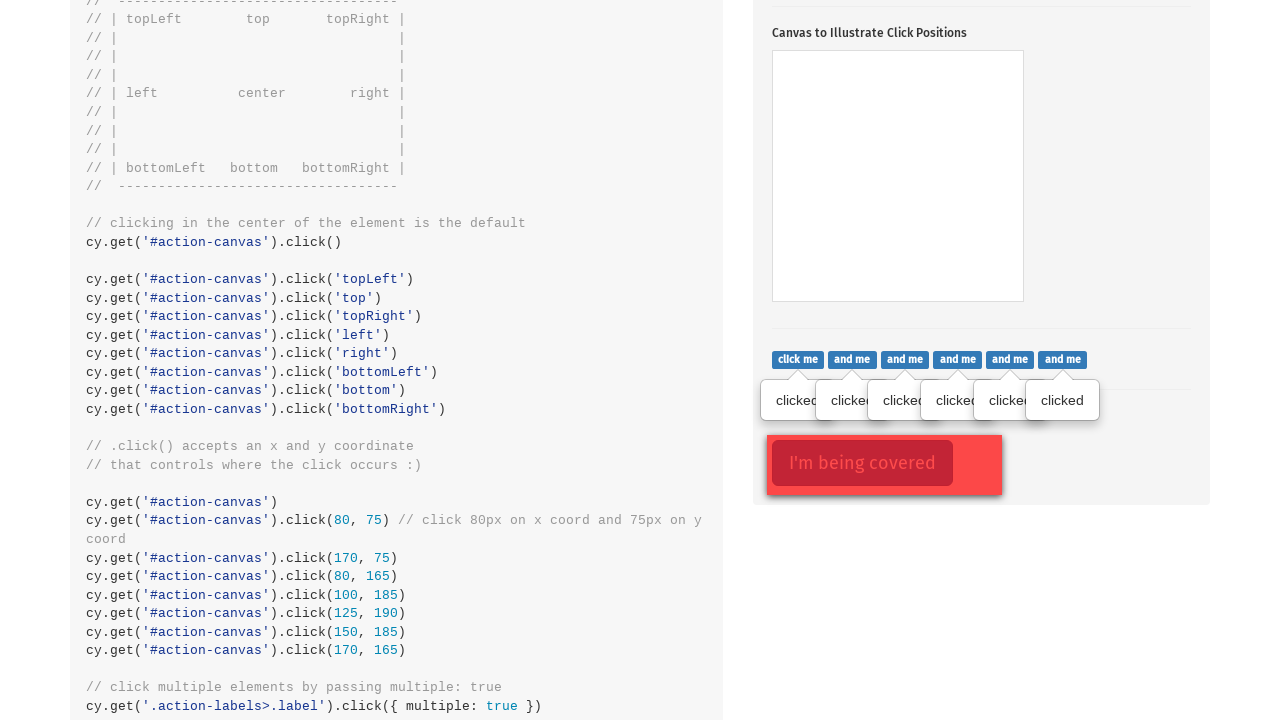

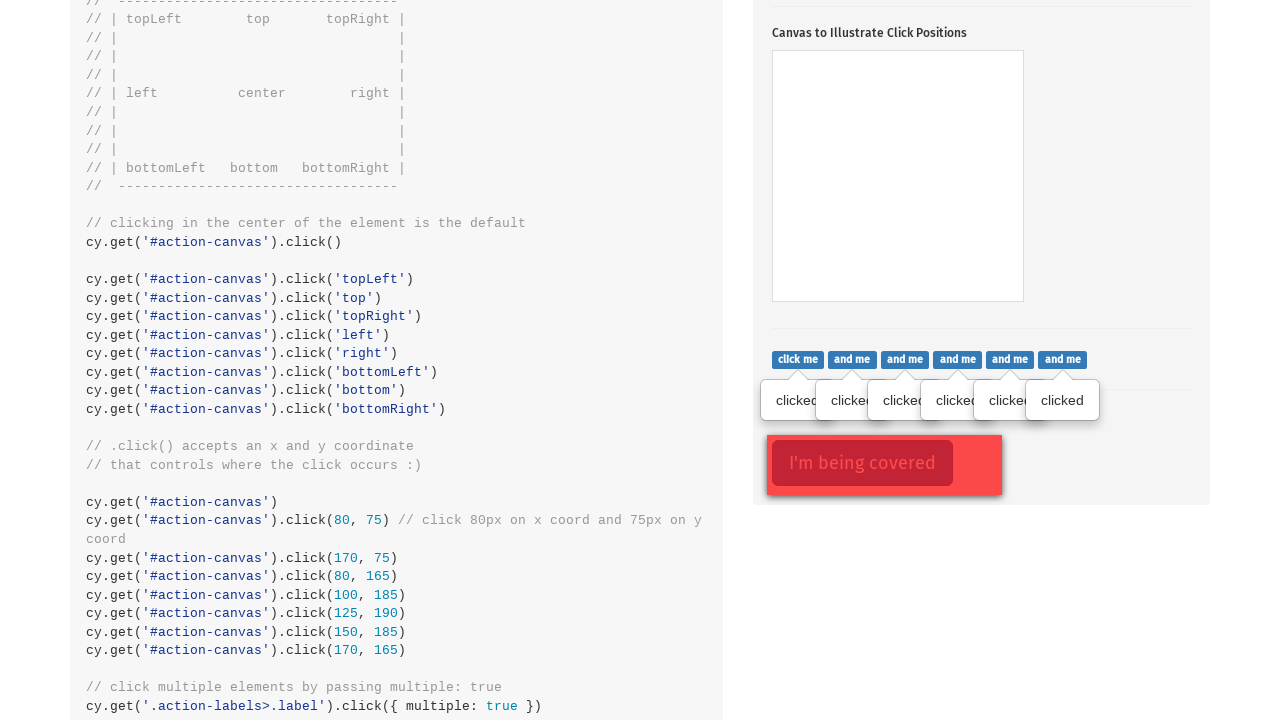